Tests dropdown functionality by verifying the dropdown contains 3 options with correct text, then selects each option and verifies the selection is correct.

Starting URL: http://the-internet.herokuapp.com/dropdown

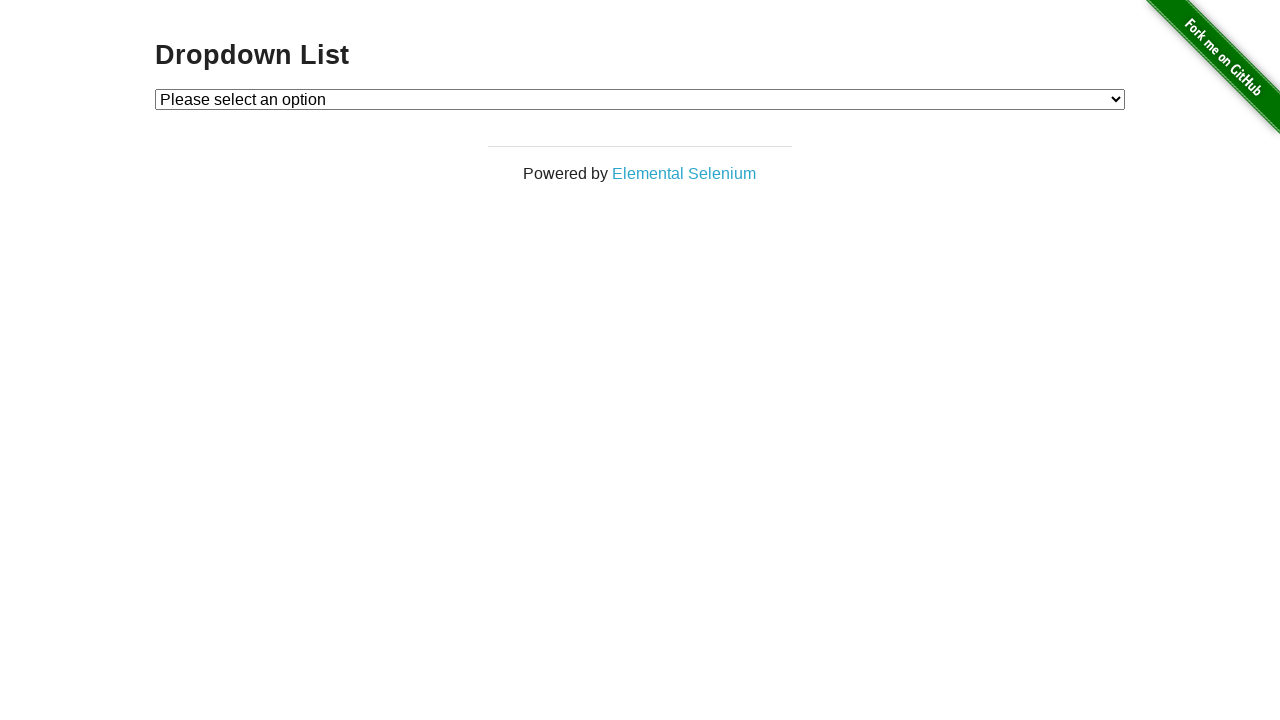

Located dropdown element
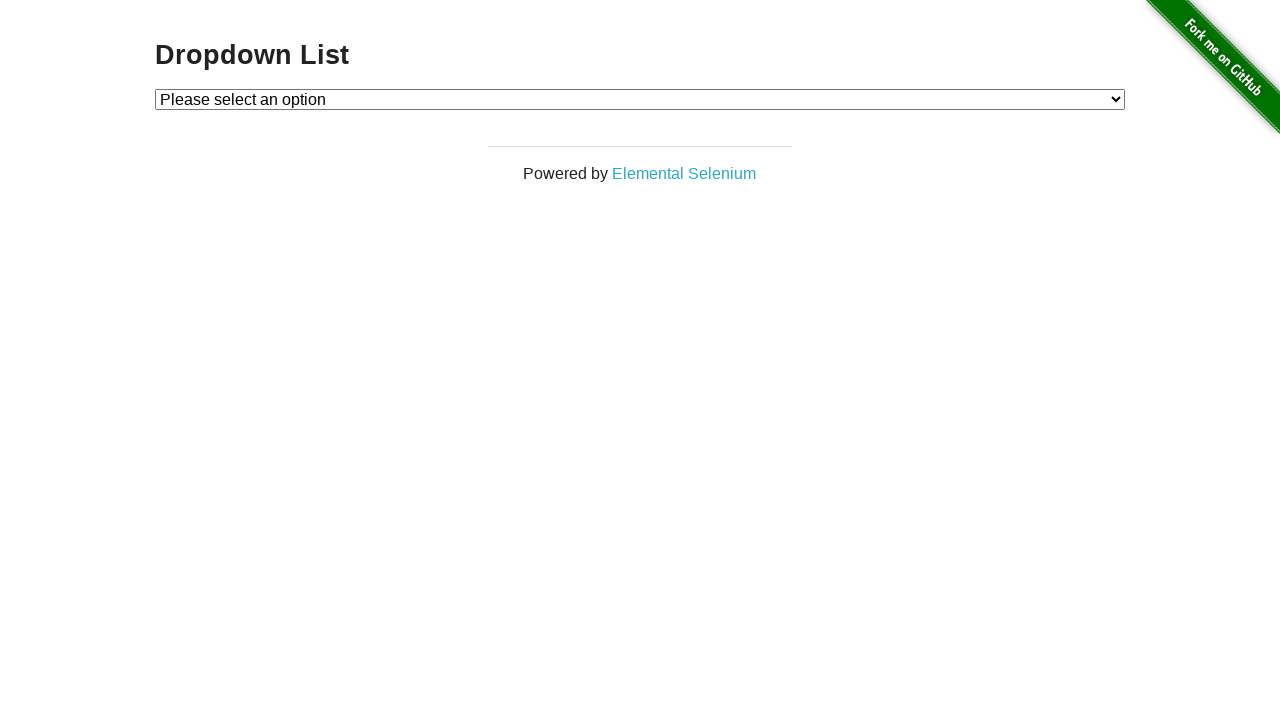

Located all option elements in dropdown
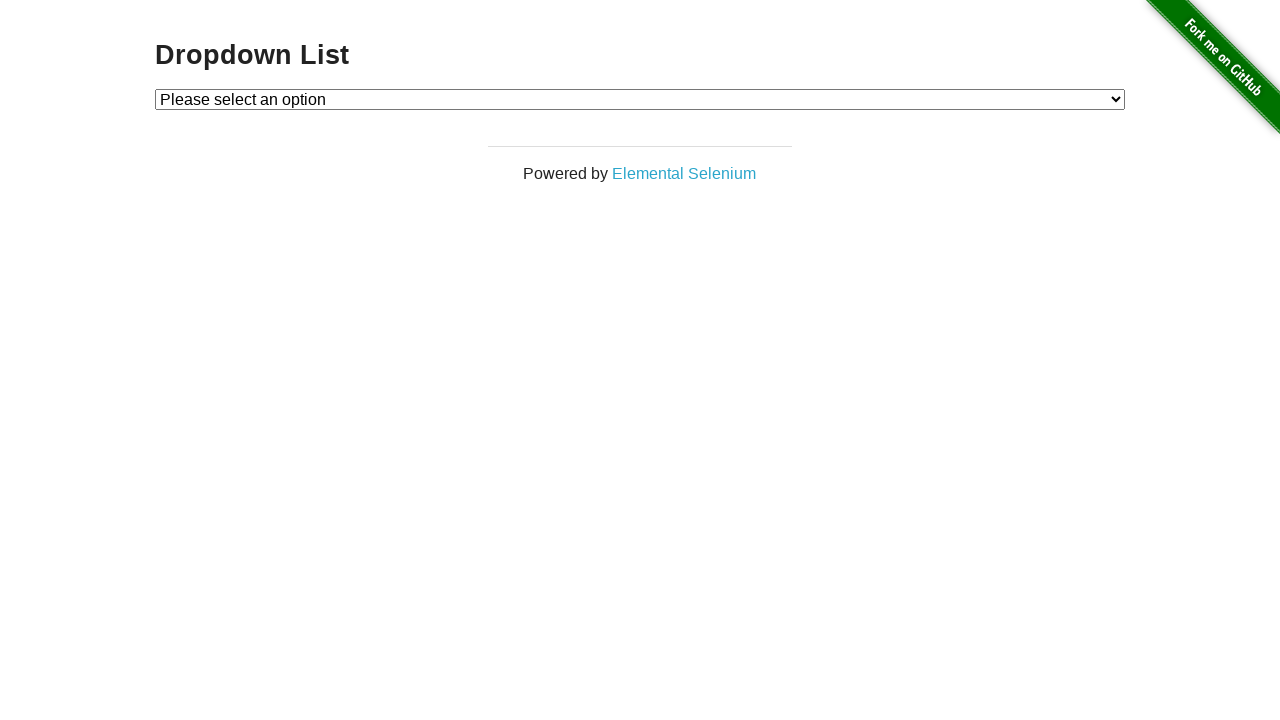

Verified dropdown contains exactly 3 options
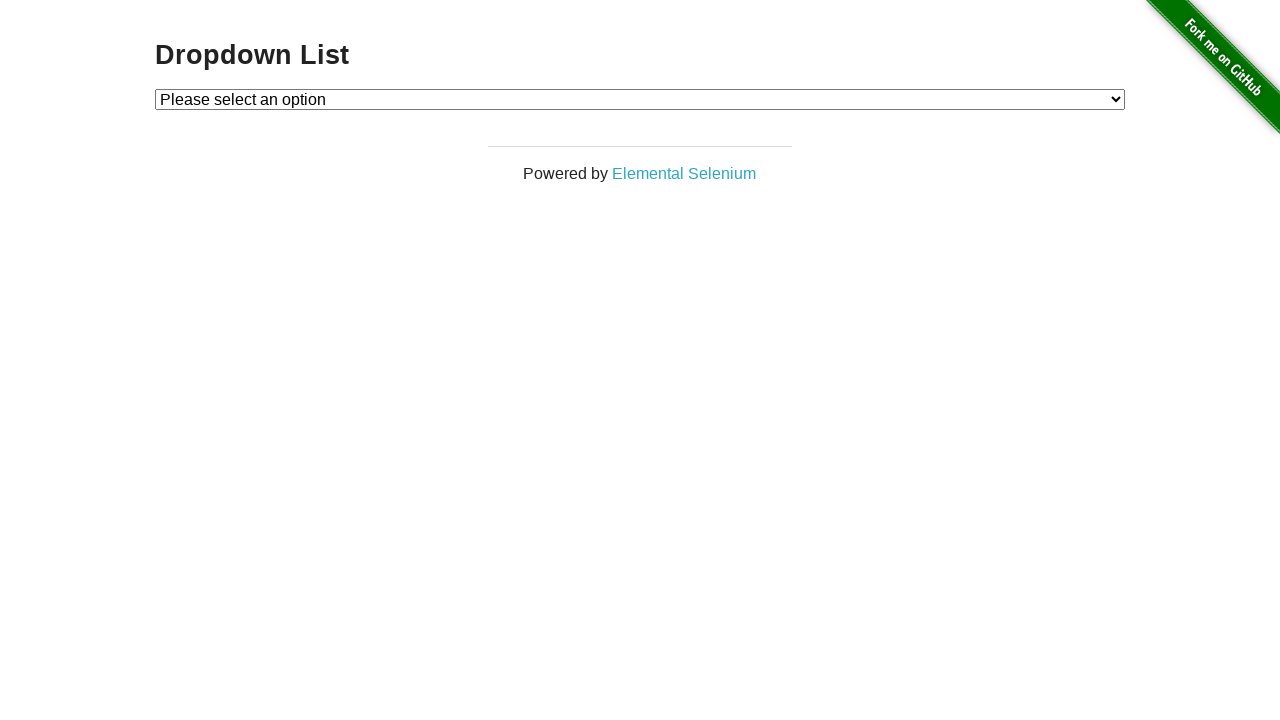

Verified first option text is 'Please select an option'
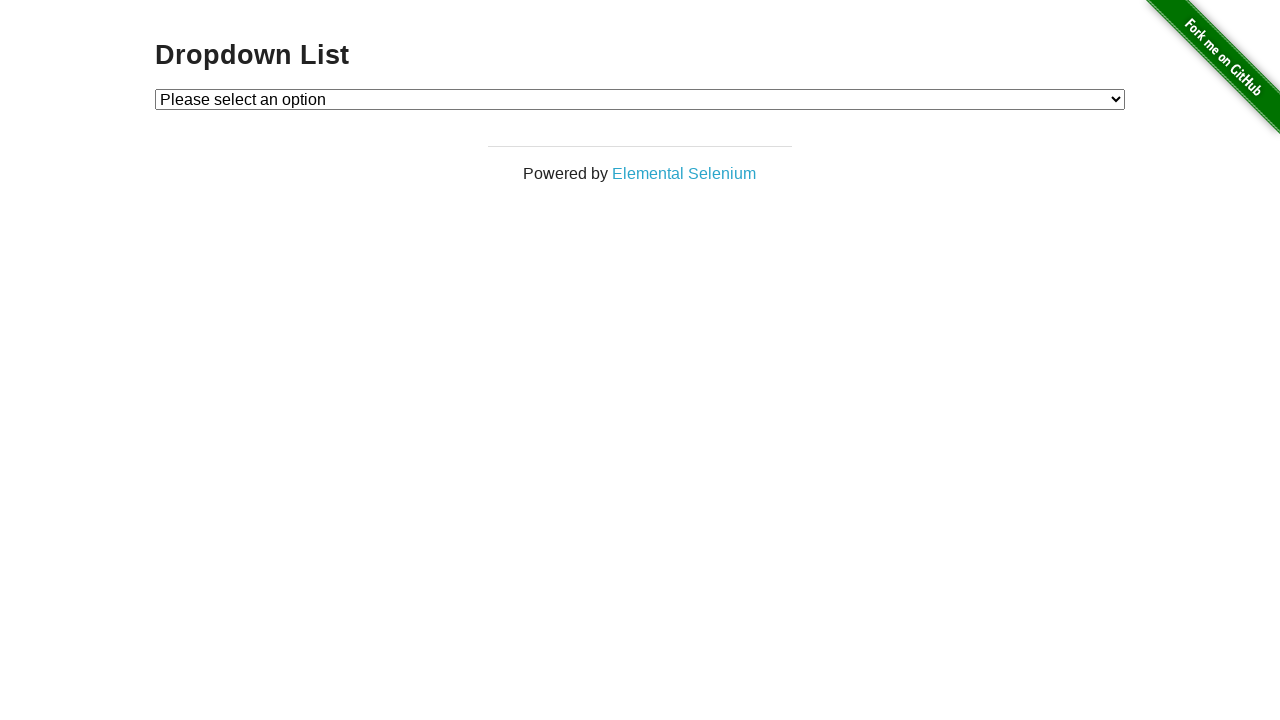

Verified second option text is 'Option 1'
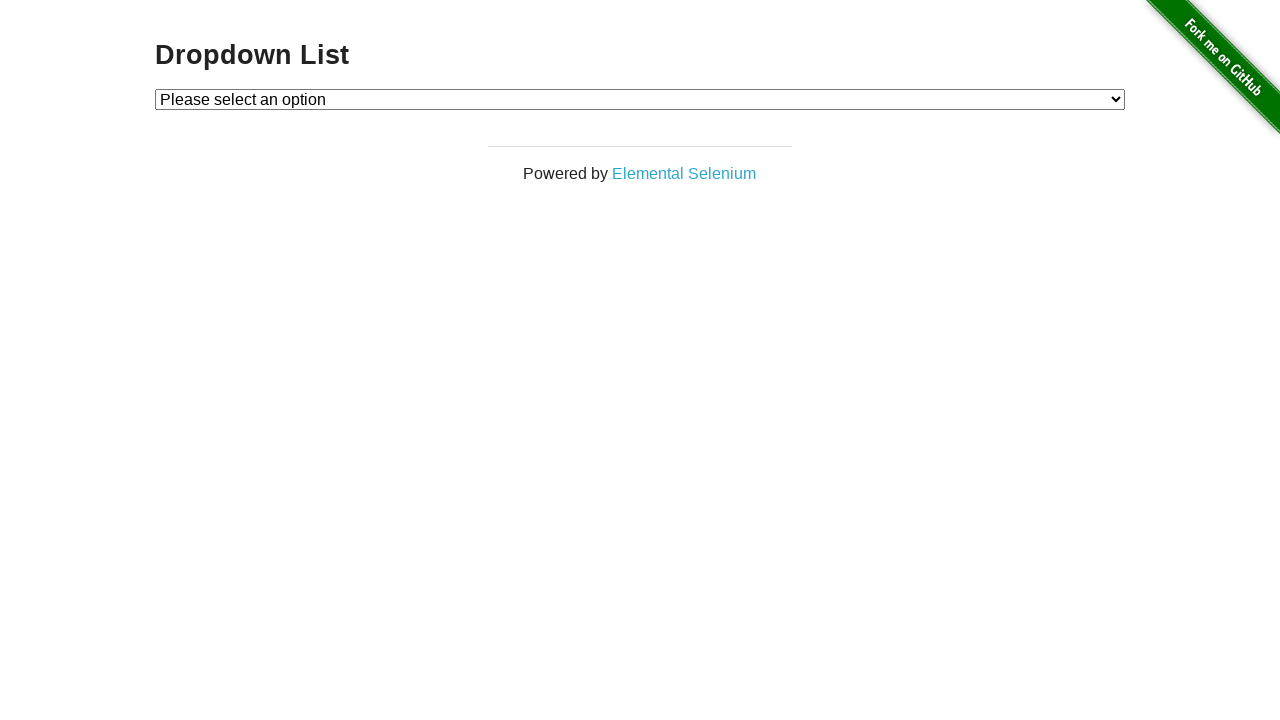

Verified third option text is 'Option 2'
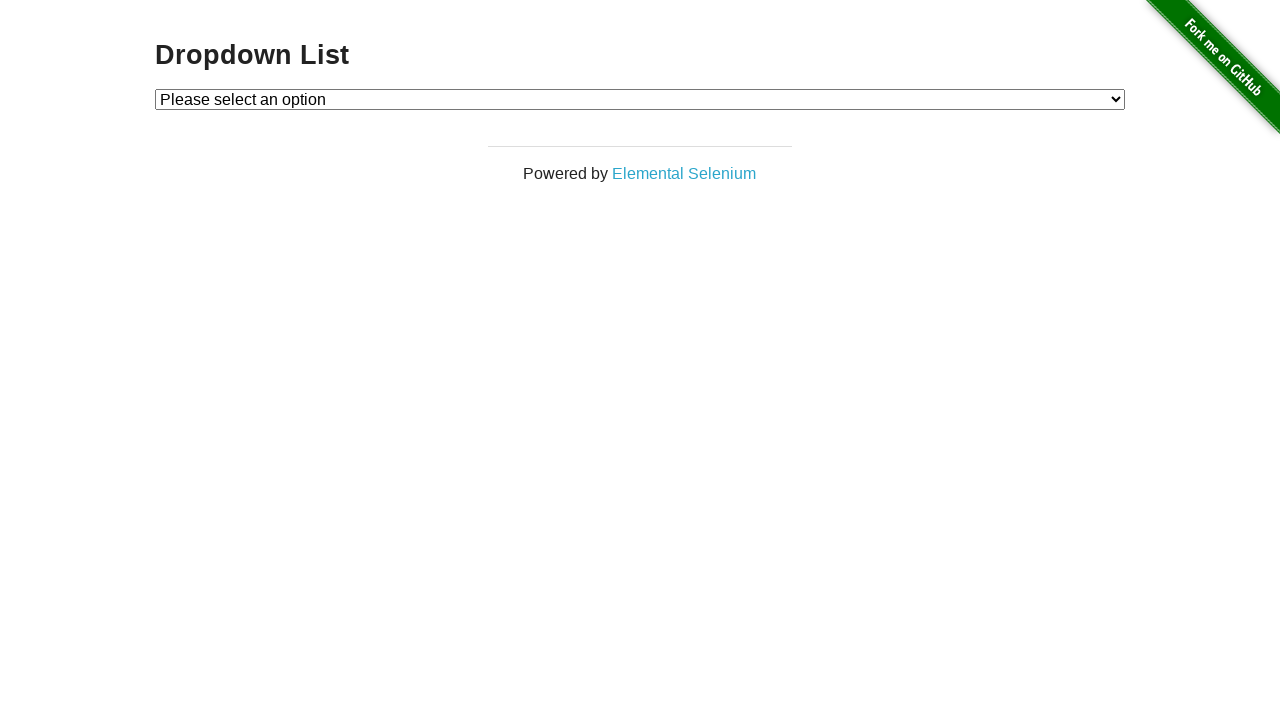

Selected Option 1 from dropdown by index on #dropdown
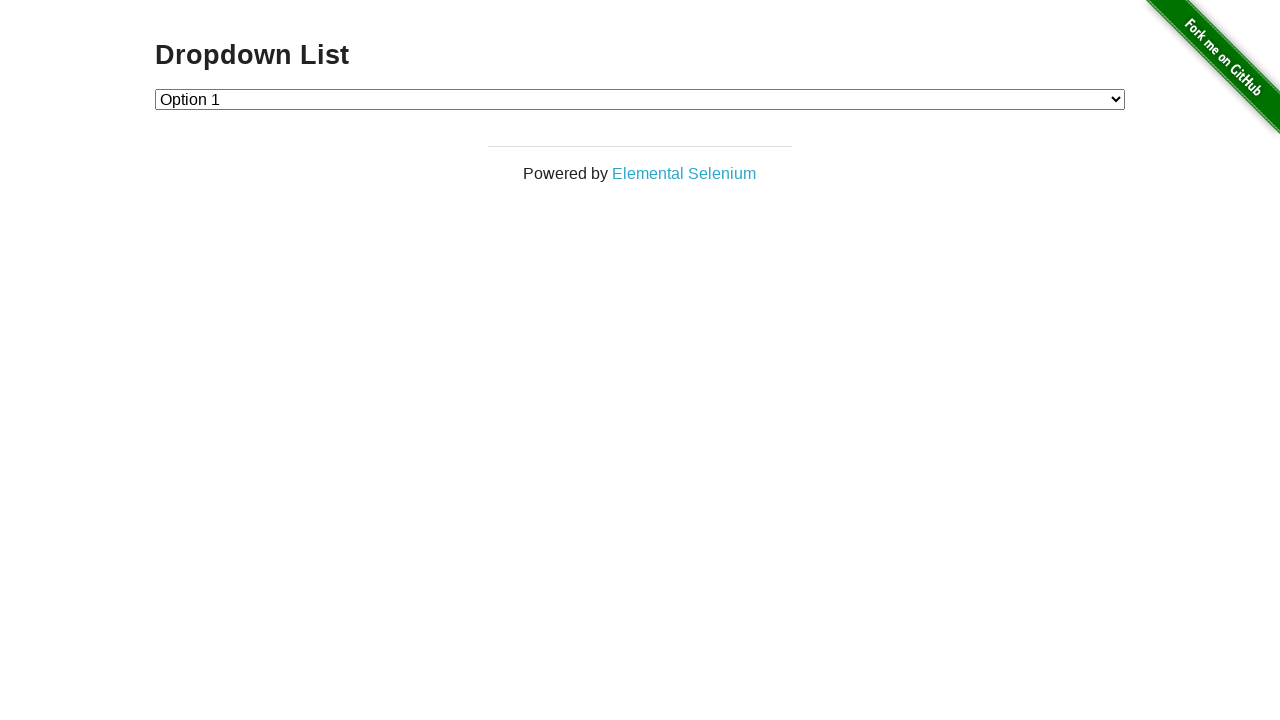

Verified Option 1 is selected with value '1'
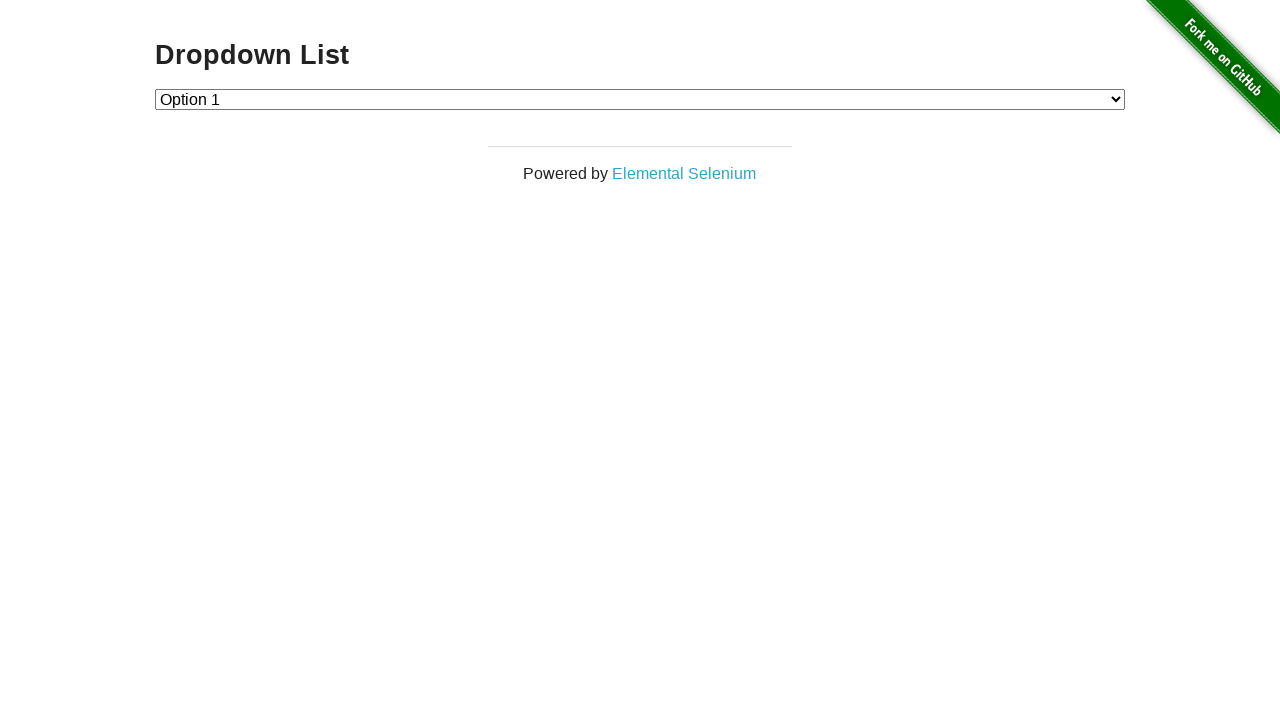

Selected Option 2 from dropdown by index on #dropdown
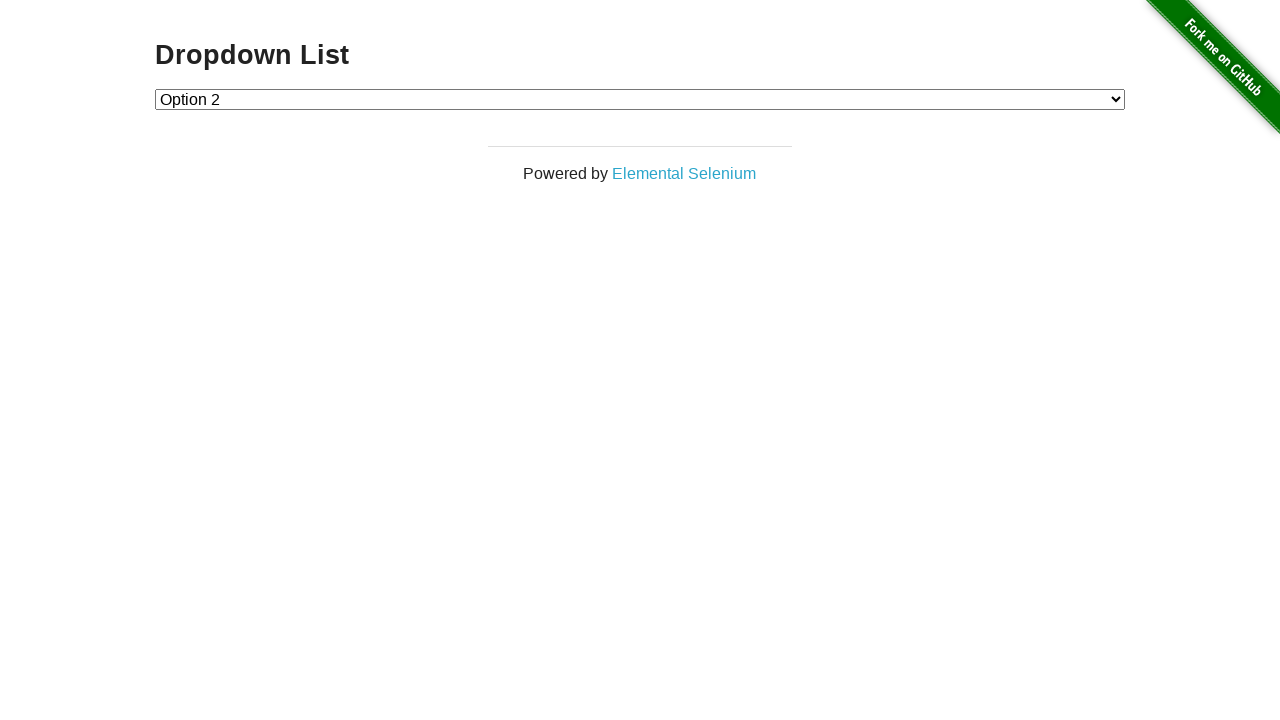

Verified Option 2 is selected with value '2'
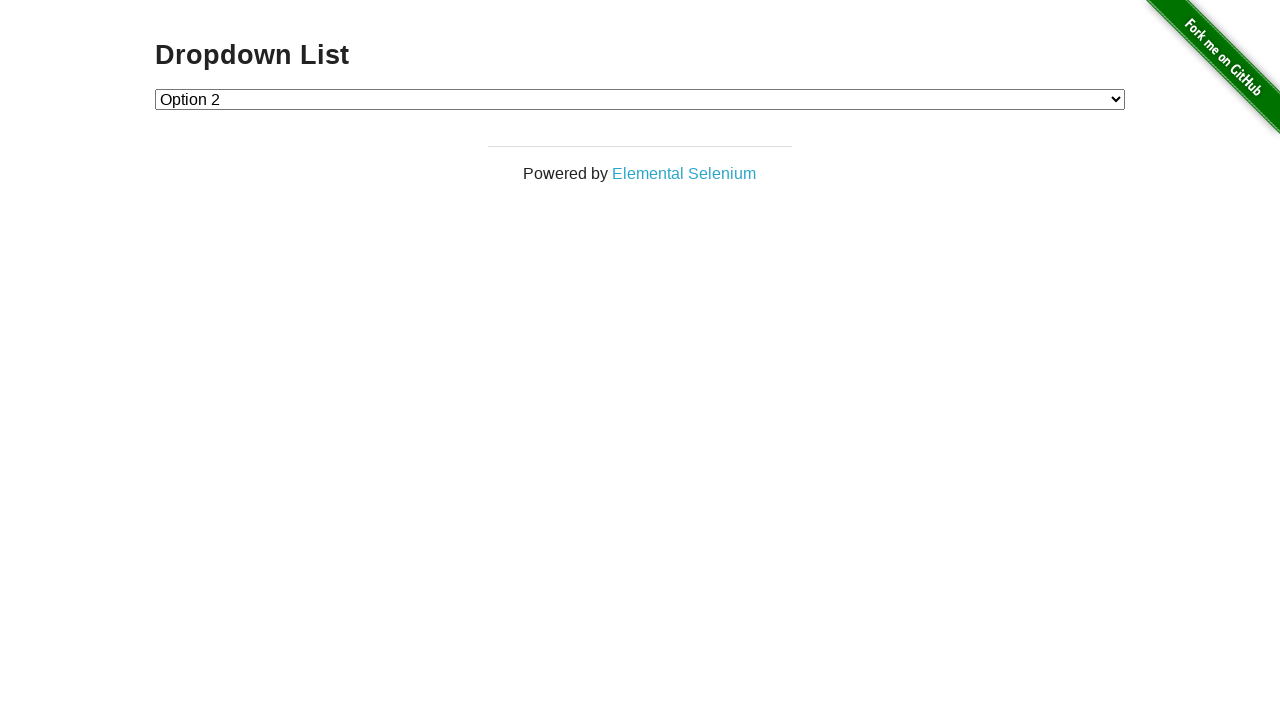

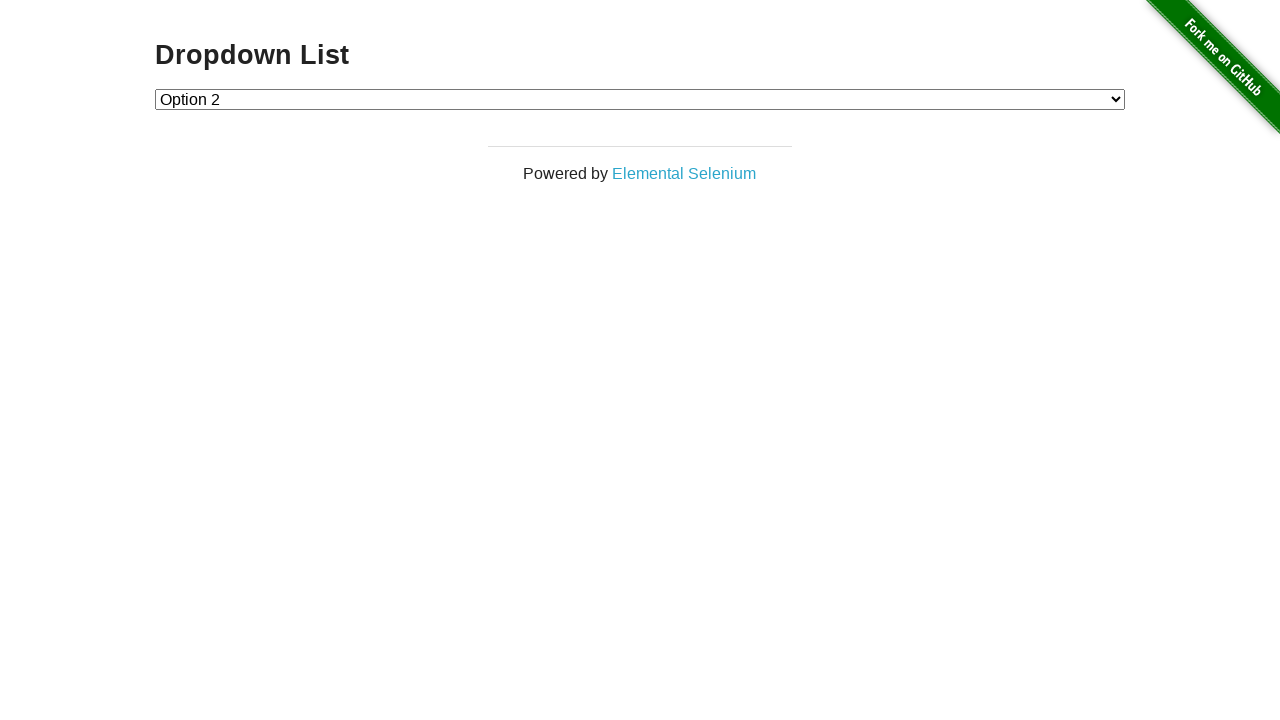